Navigates to ParaBank demo site and clicks on the Register link using partial link text matching

Starting URL: https://parabank.parasoft.com/

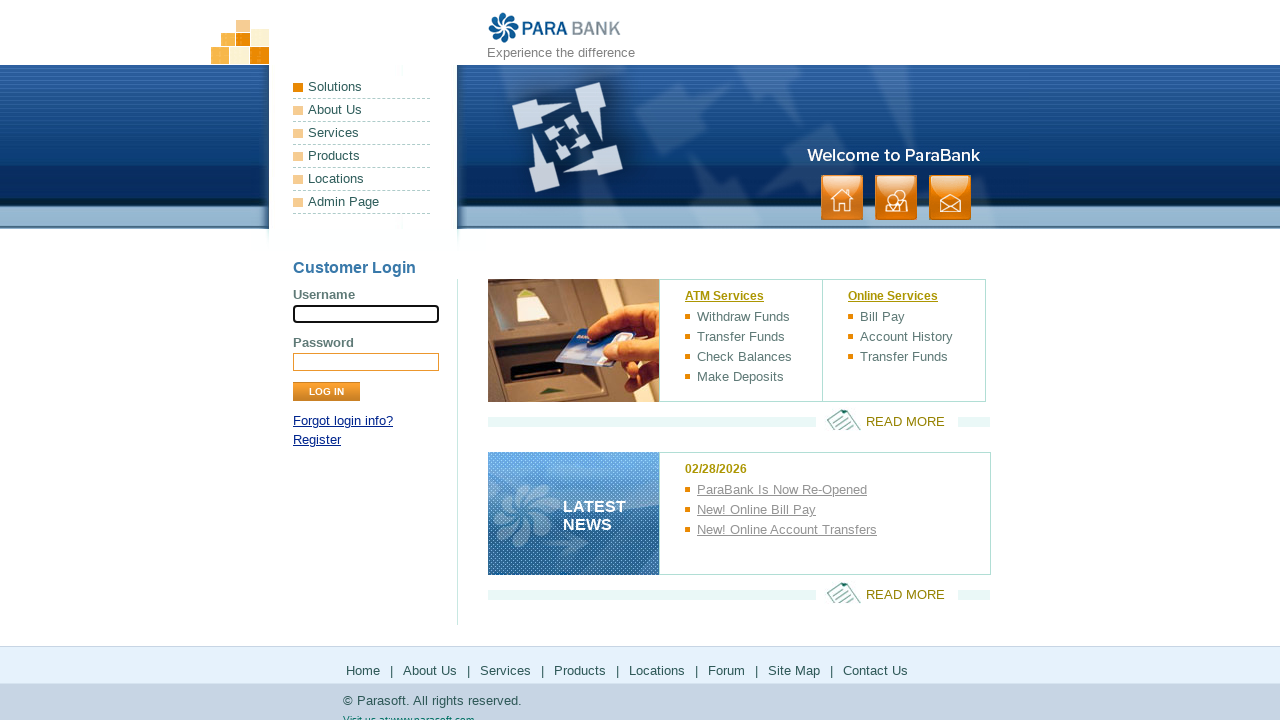

Navigated to ParaBank demo site at https://parabank.parasoft.com/
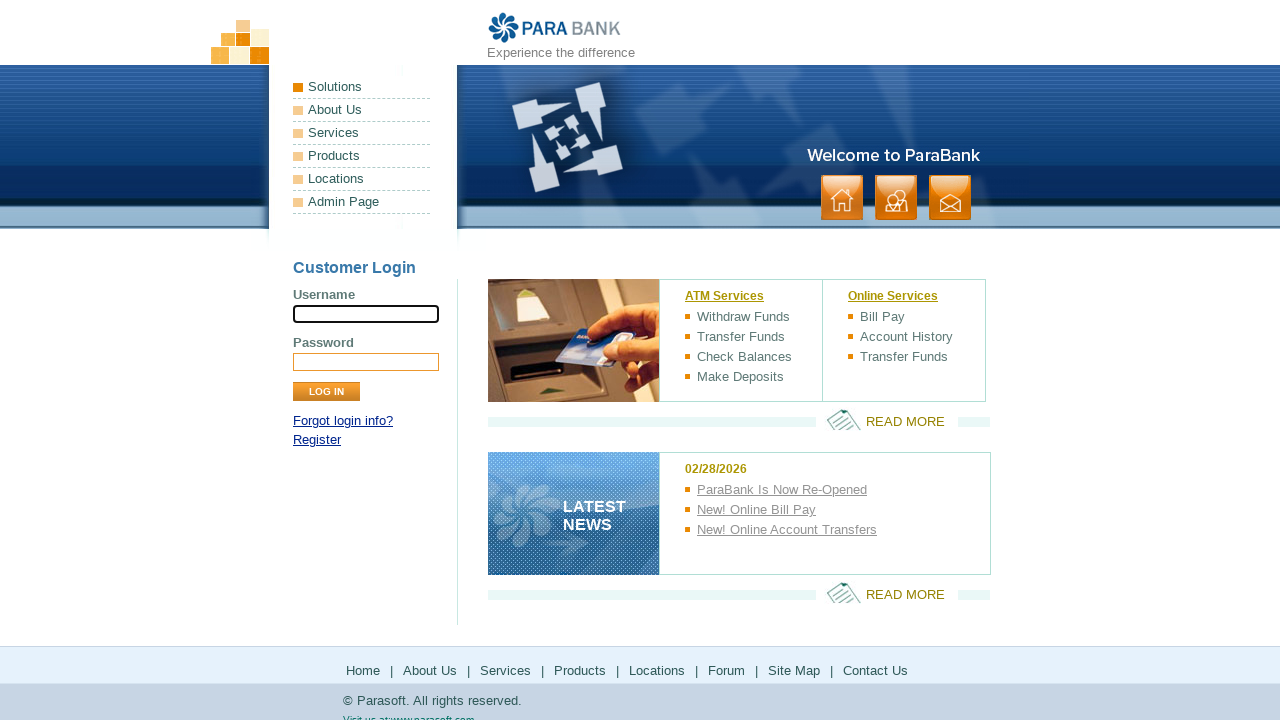

Register link became visible
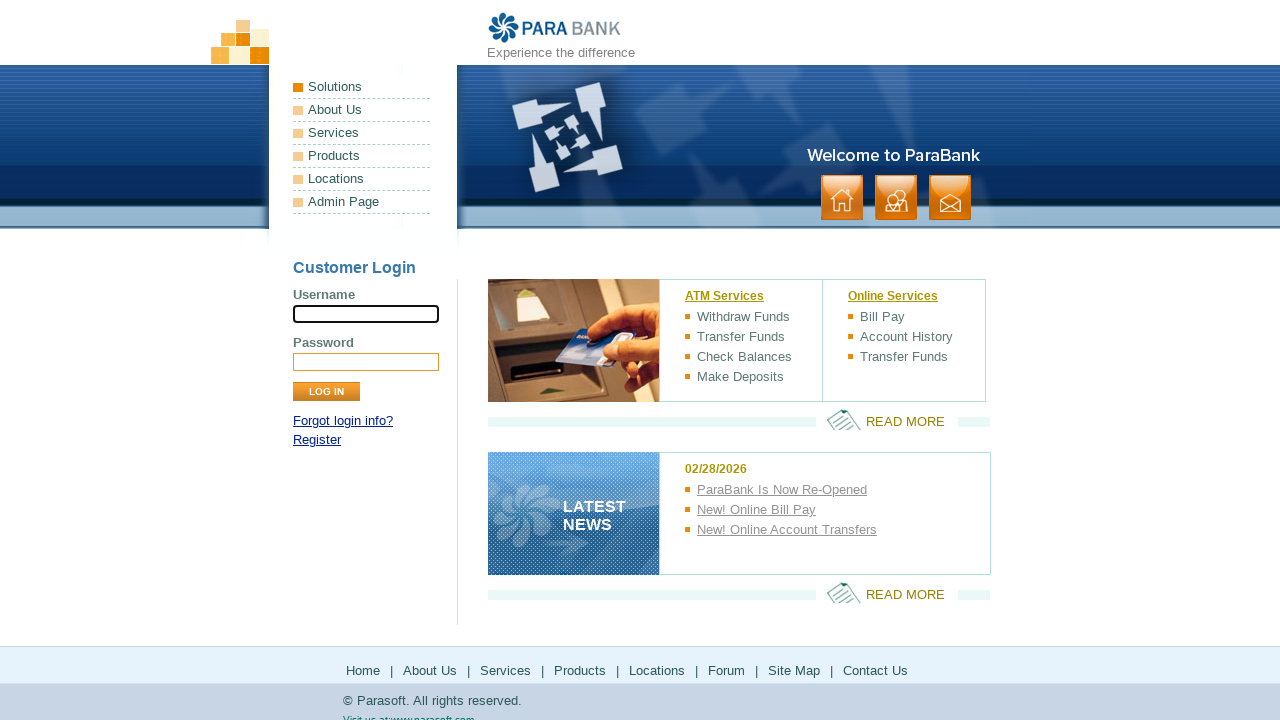

Clicked on the Register link using partial text matching at (317, 440) on a:has-text('Regis')
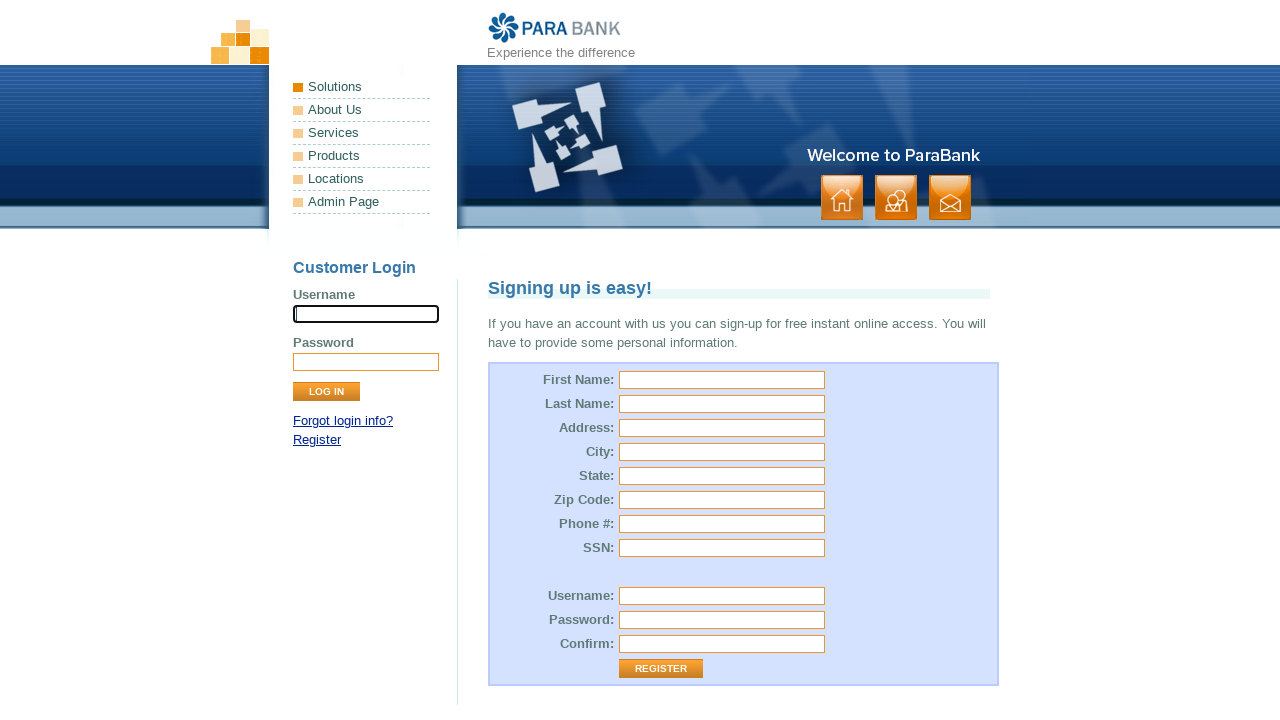

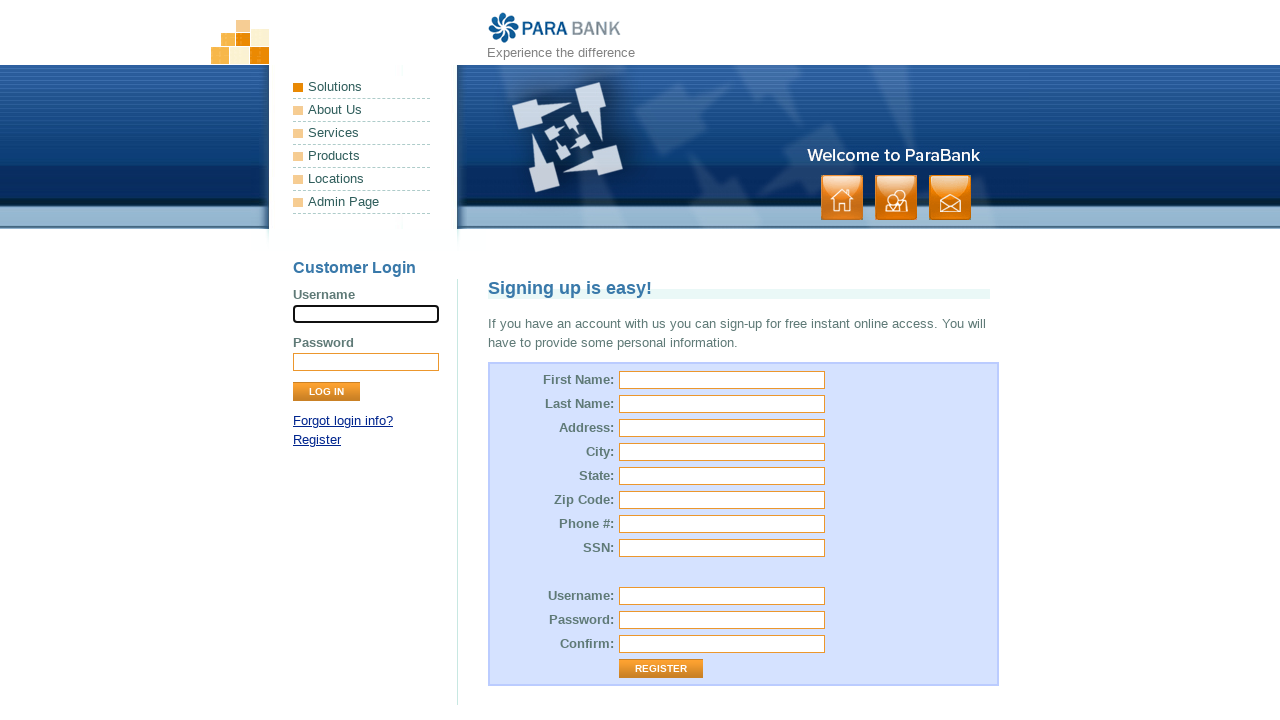